Tests navigation on DemoQA website by clicking on the Elements section from the homepage

Starting URL: https://demoqa.com/

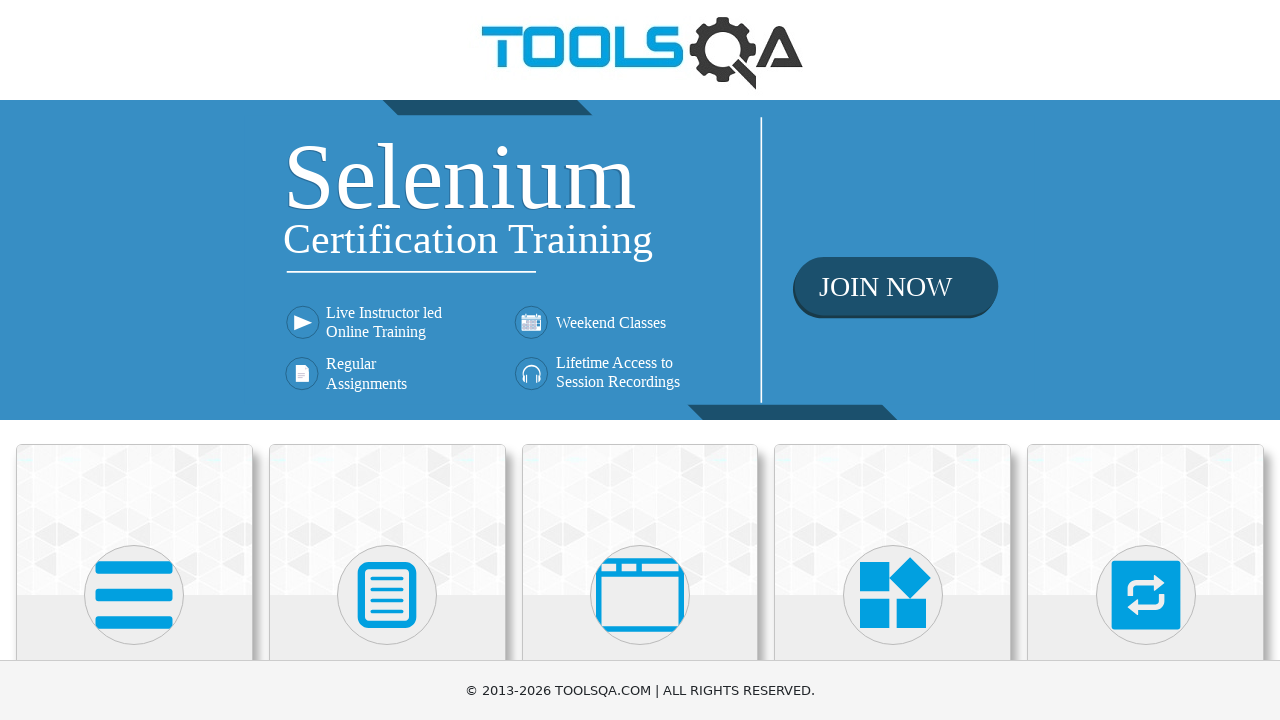

Navigated to DemoQA homepage
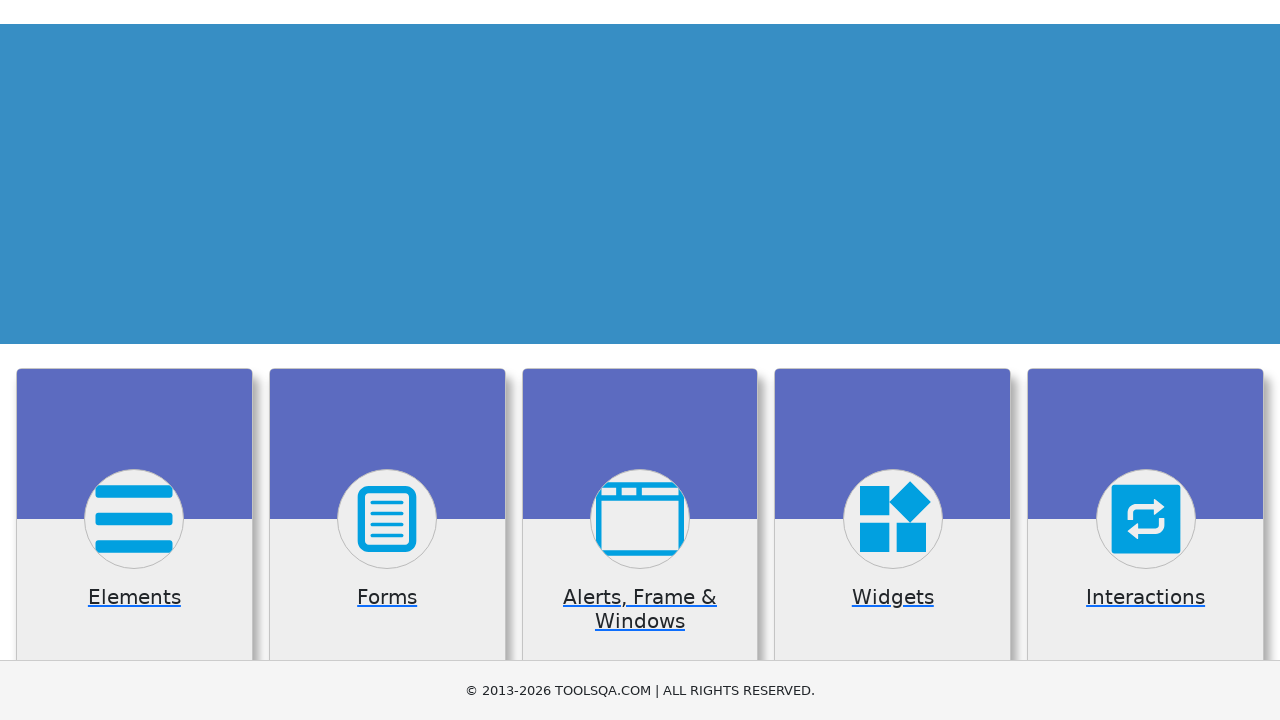

Clicked on the Elements section at (134, 360) on xpath=//h5[contains(text(), 'Elements')]
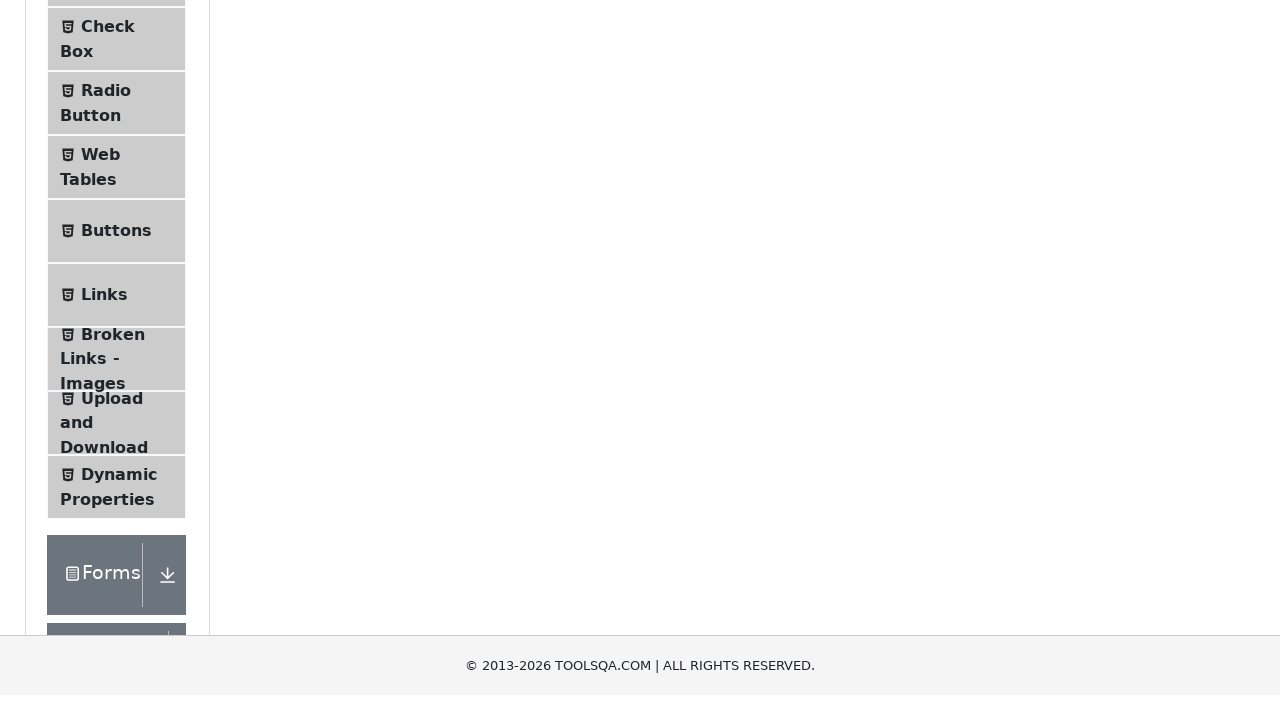

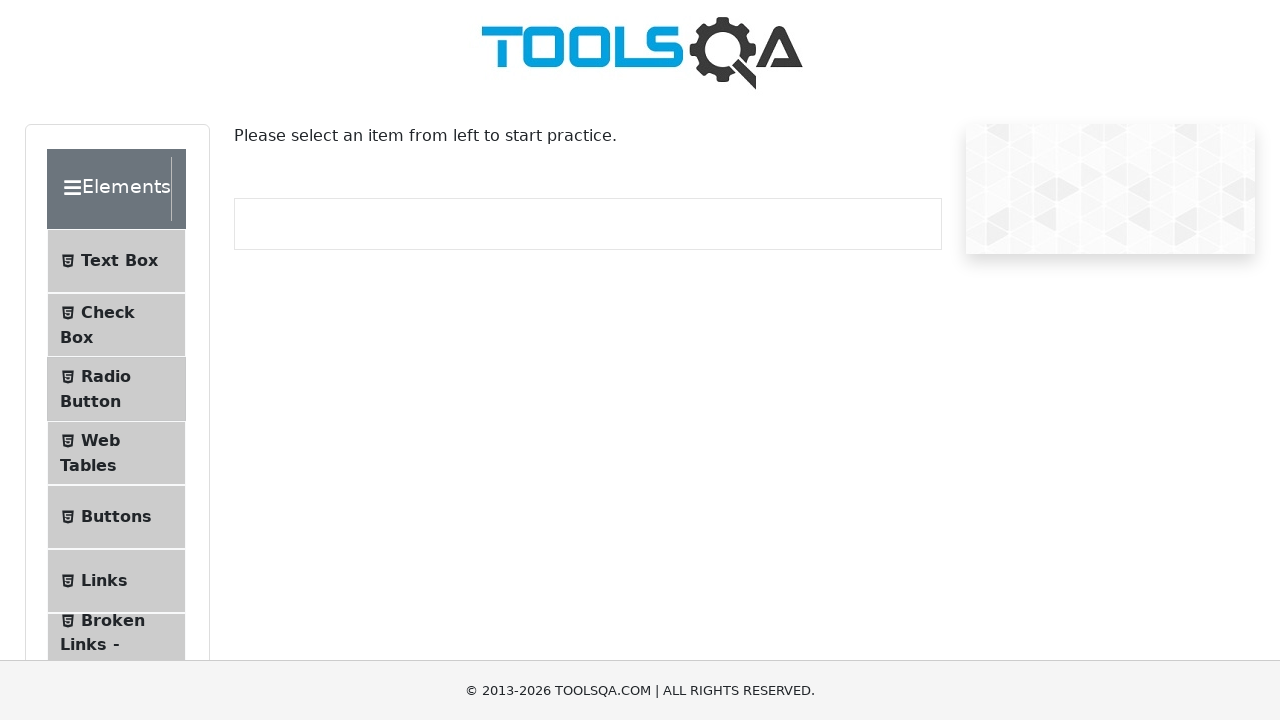